Tests iframe handling by switching to a frame and filling form fields within it

Starting URL: https://letcode.in/frame

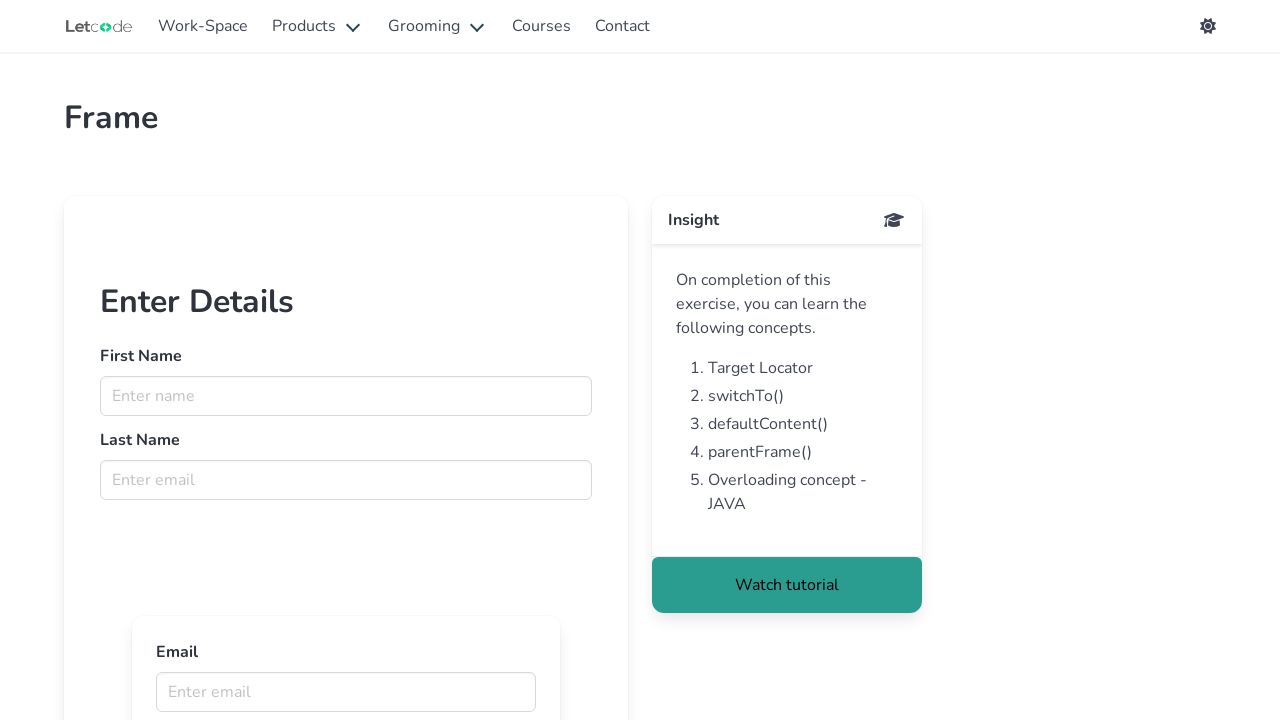

Located and switched to iframe with name 'firstFr'
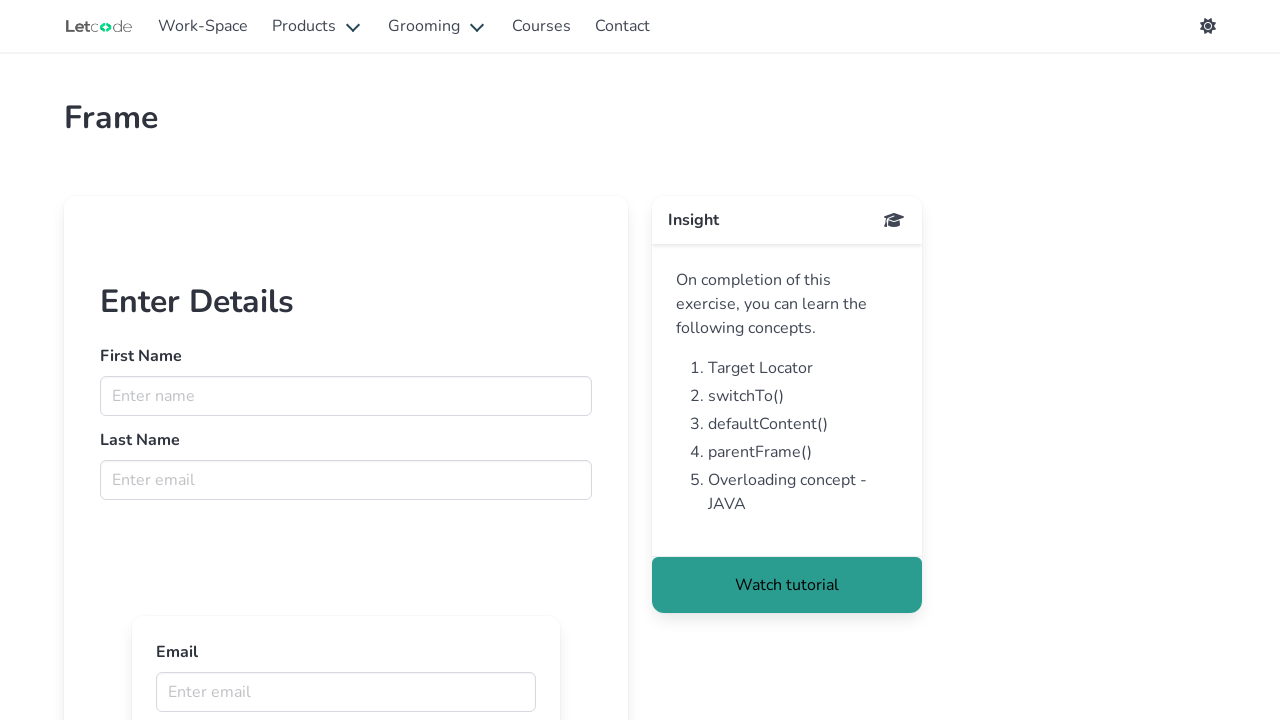

Filled first name field with 'QT Testing' within the iframe on iframe[name='firstFr'] >> internal:control=enter-frame >> input[name='fname']
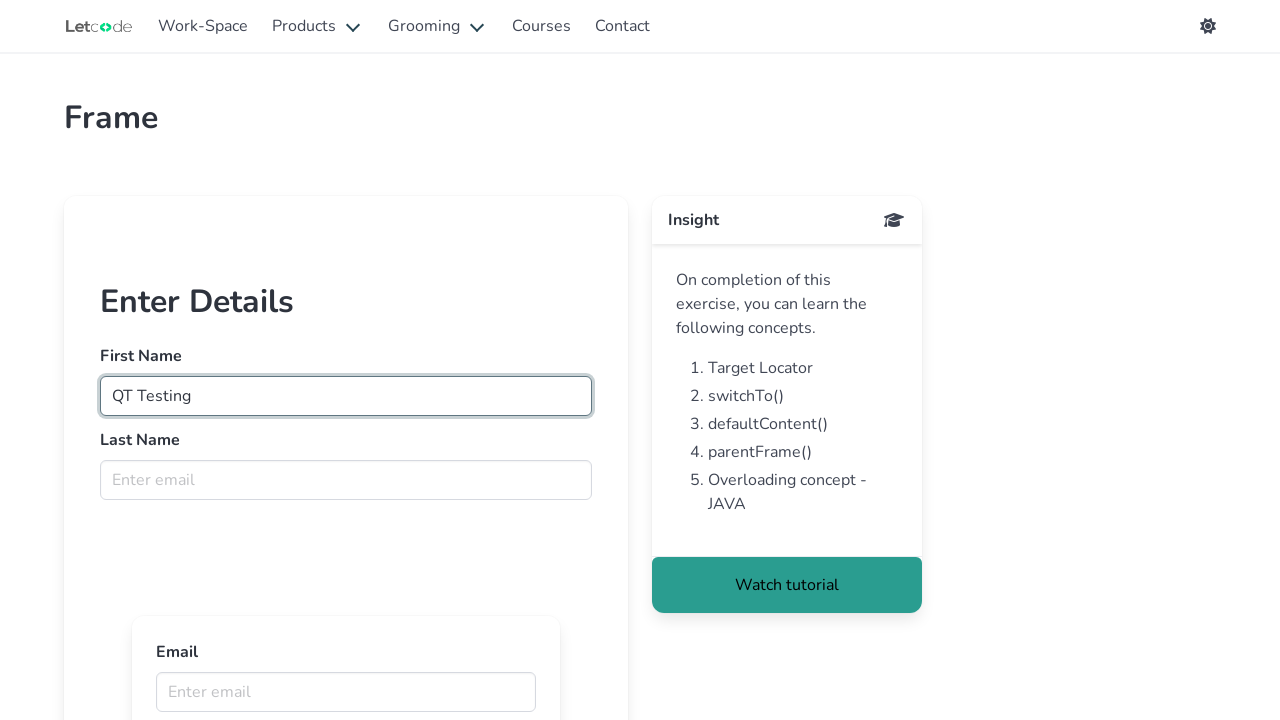

Filled last name field with 'Guru' within the iframe on iframe[name='firstFr'] >> internal:control=enter-frame >> input[name='lname']
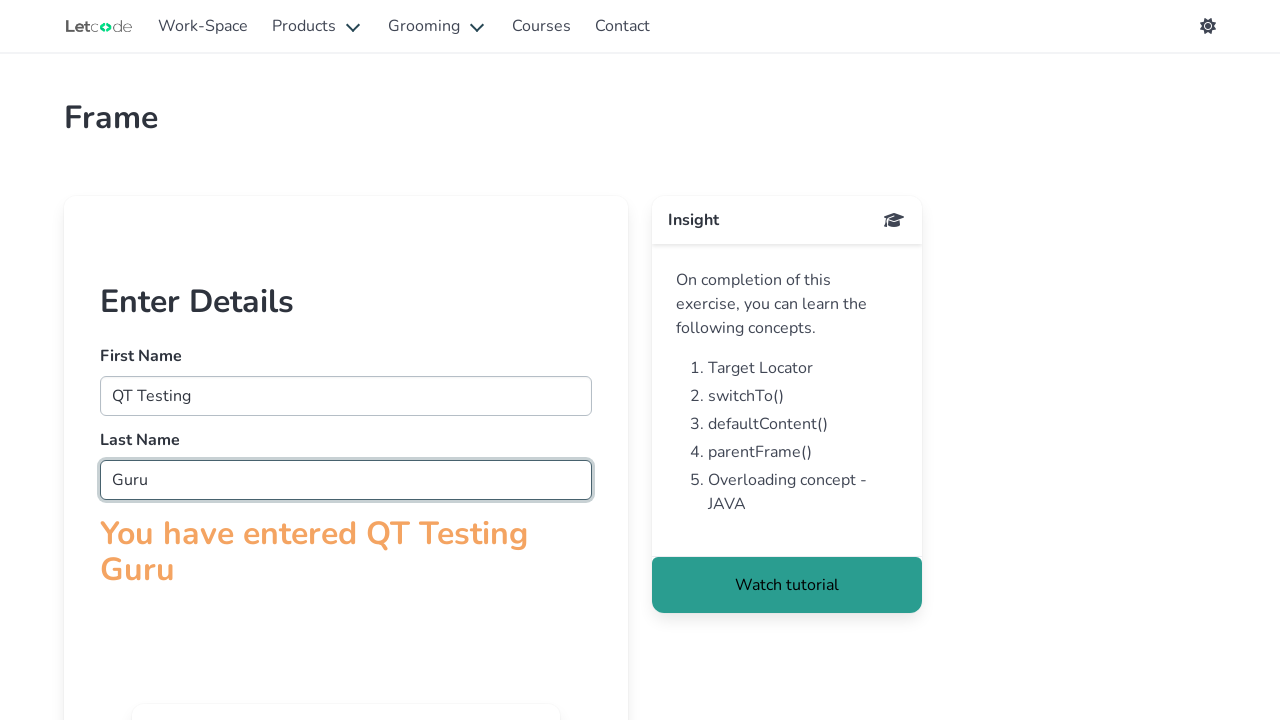

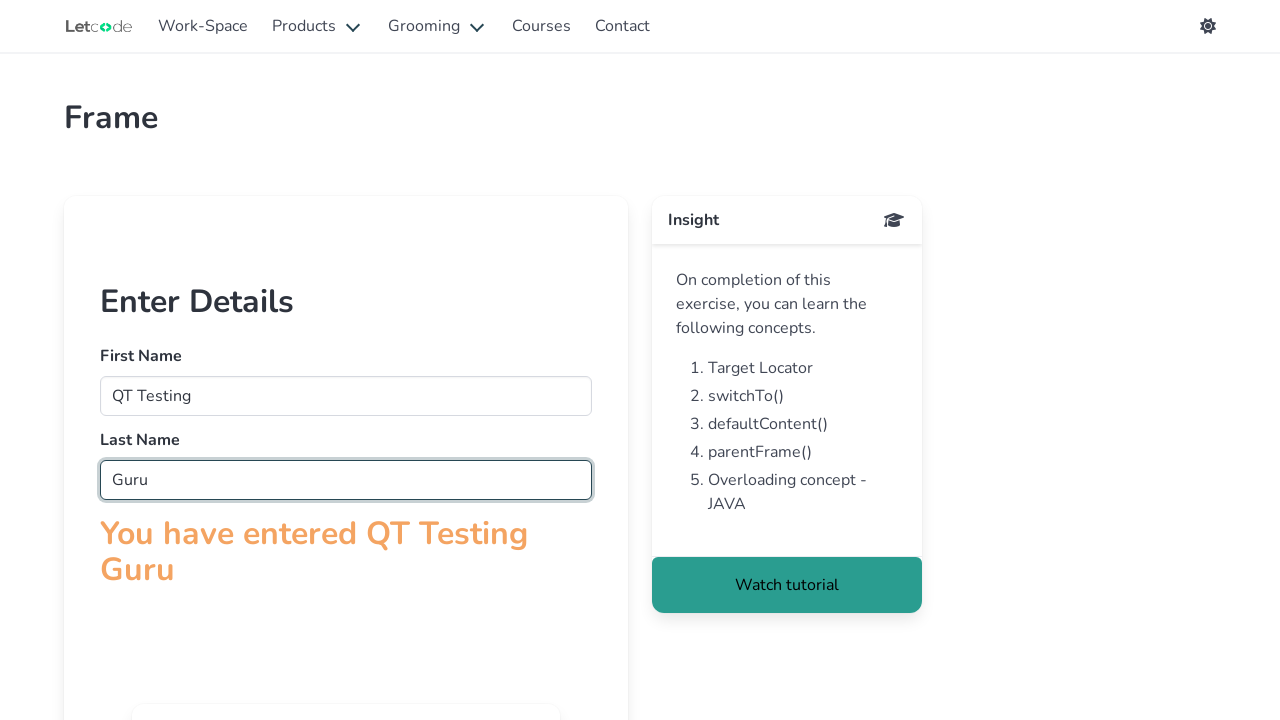